Navigates to the OrangeHRM login page and waits for it to load

Starting URL: https://opensource-demo.orangehrmlive.com/web/index.php/auth/login

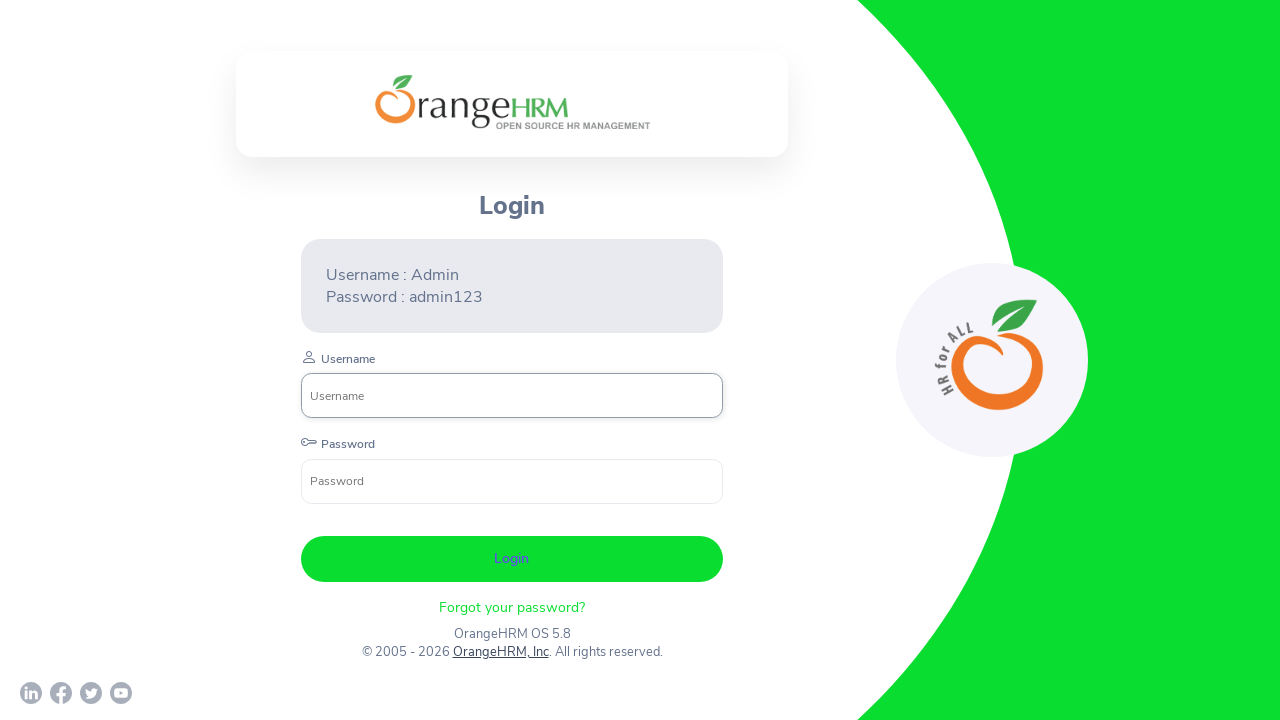

Waited for page to reach networkidle load state
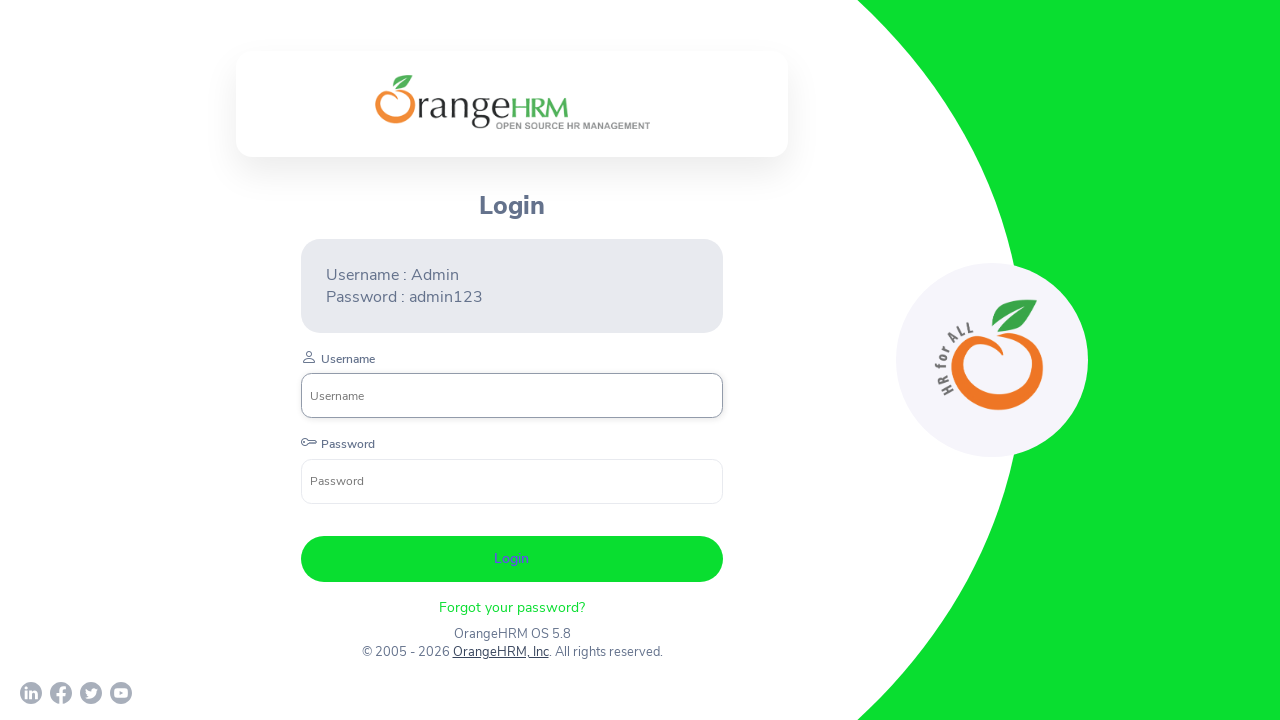

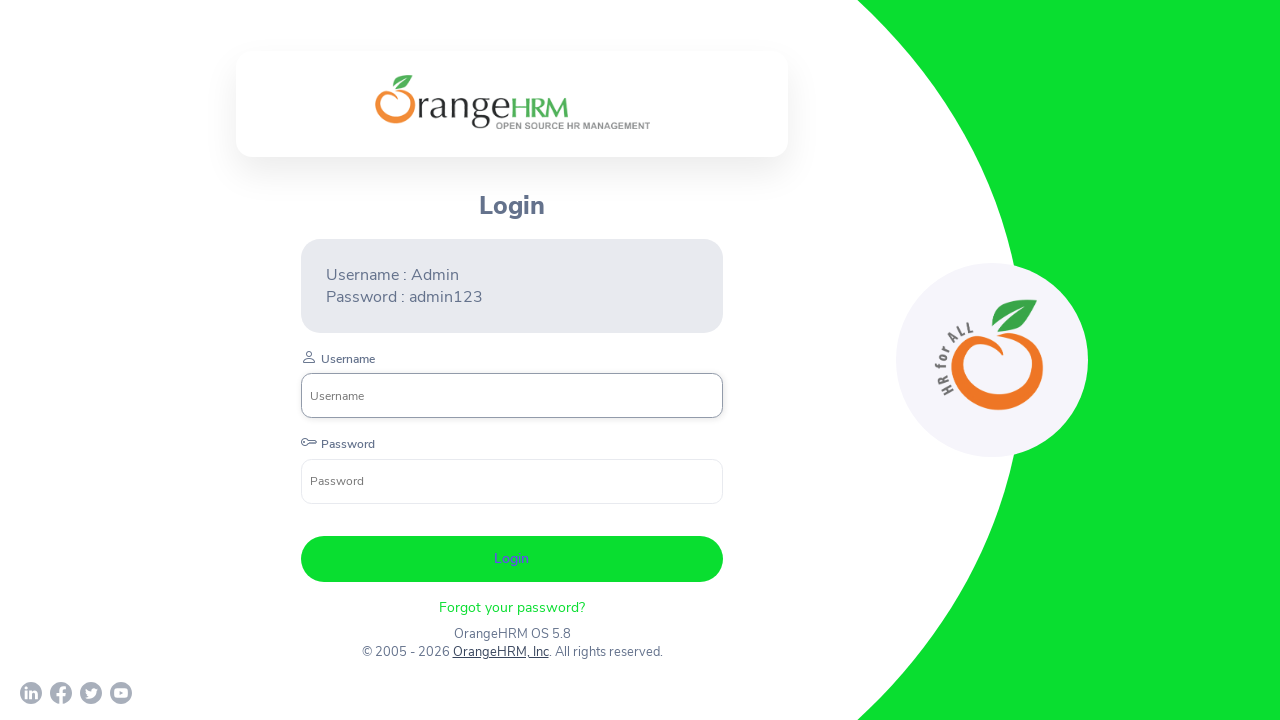